Tests dynamic content loading by clicking a start button and waiting for a hidden element to become visible

Starting URL: https://the-internet.herokuapp.com/dynamic_loading/1

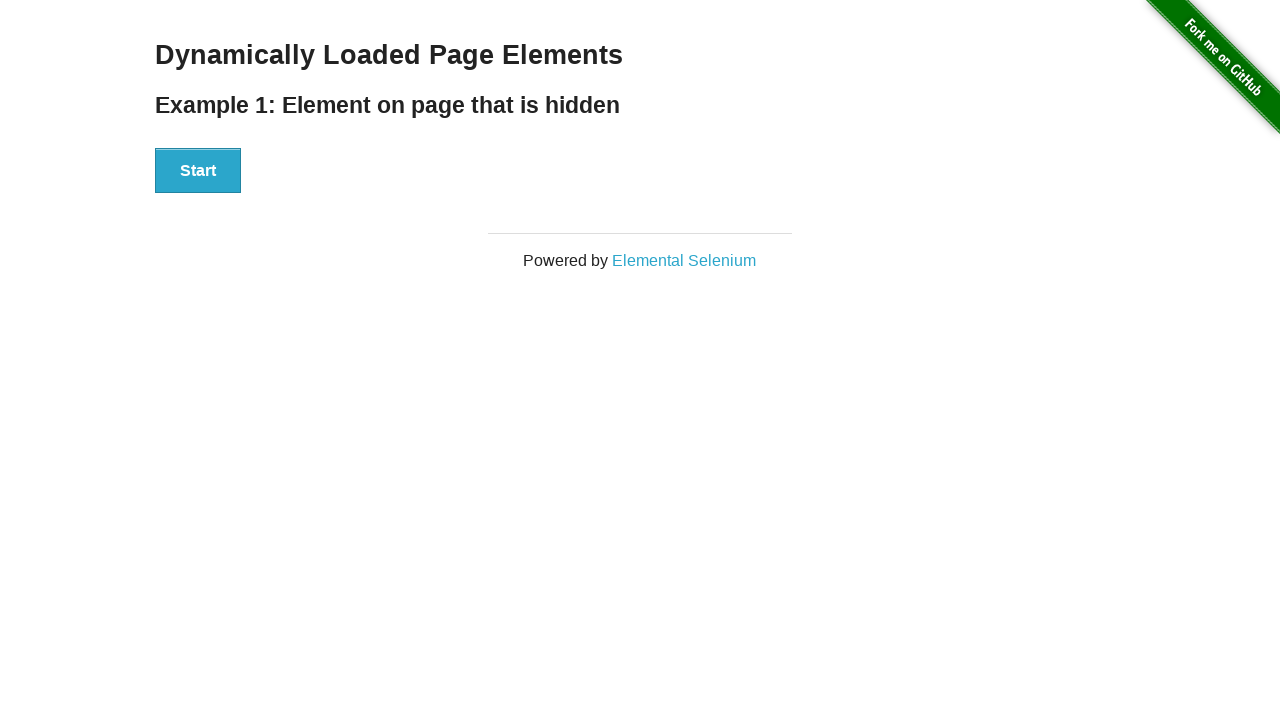

Clicked start button to trigger dynamic content loading at (198, 171) on div button
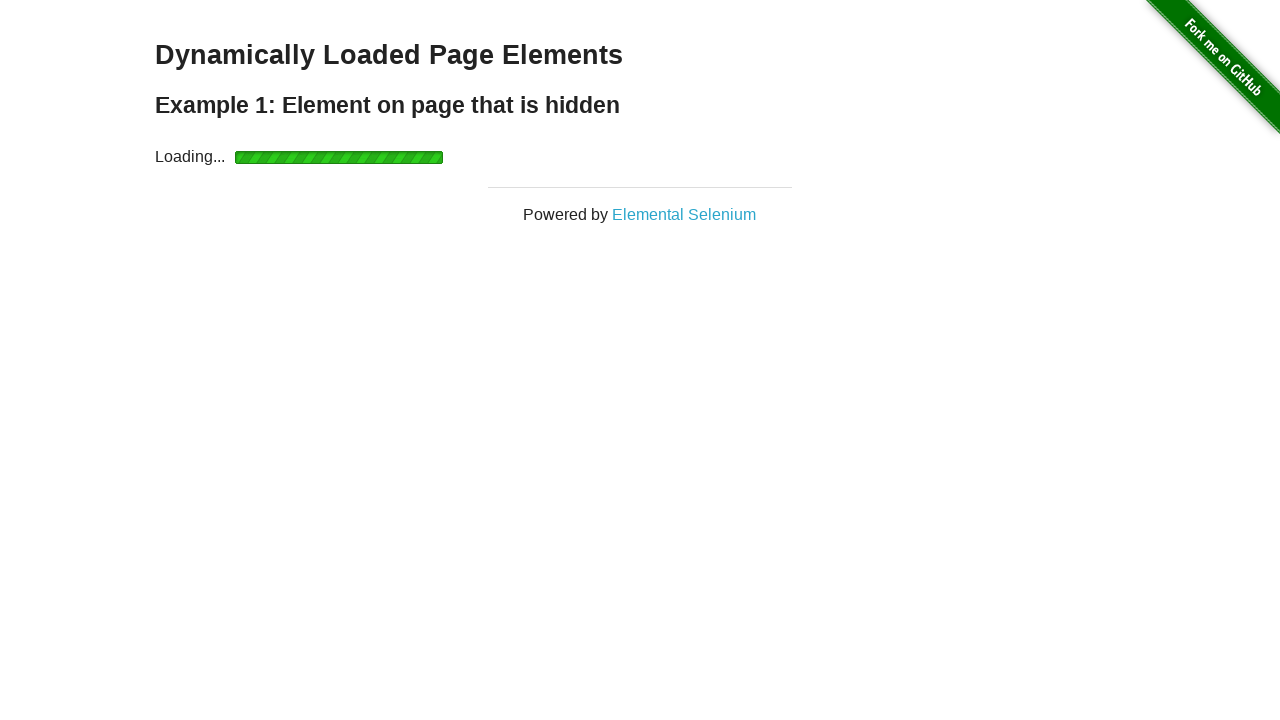

Waited for finish element to become visible
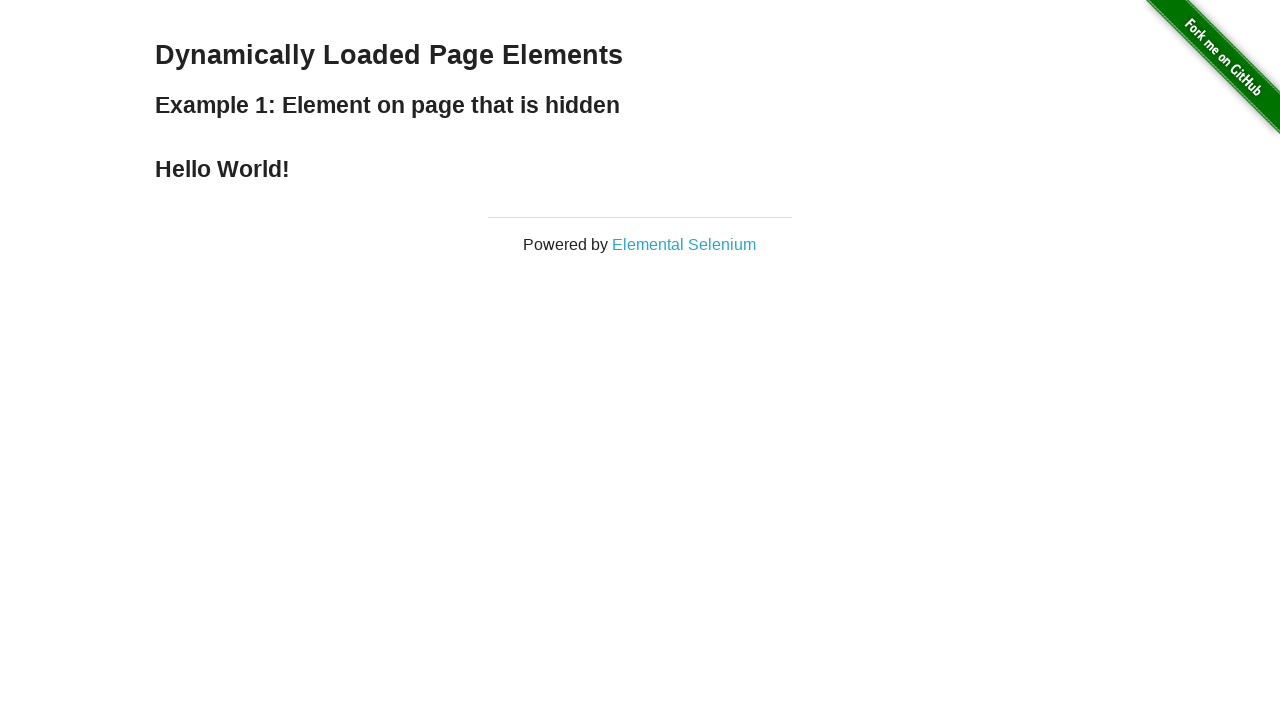

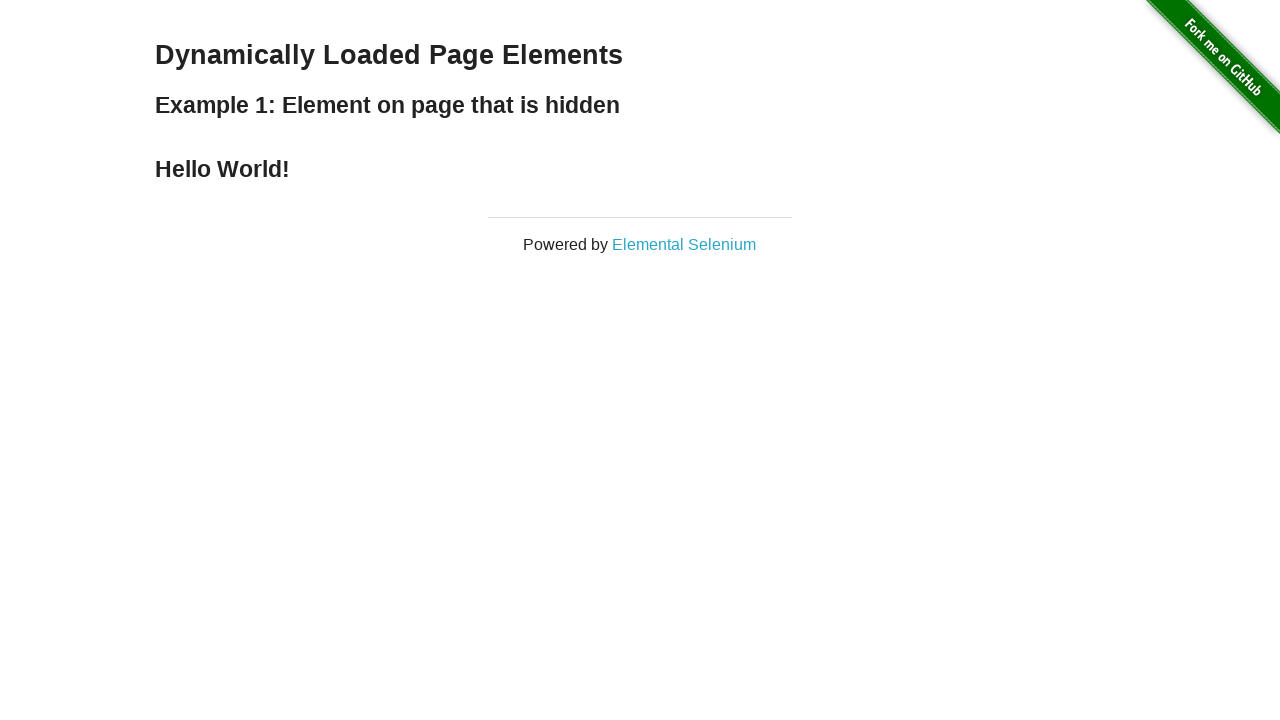